Tests YouTube search functionality by entering "javascript by testers talk" in the search box and submitting the search

Starting URL: https://www.youtube.com/

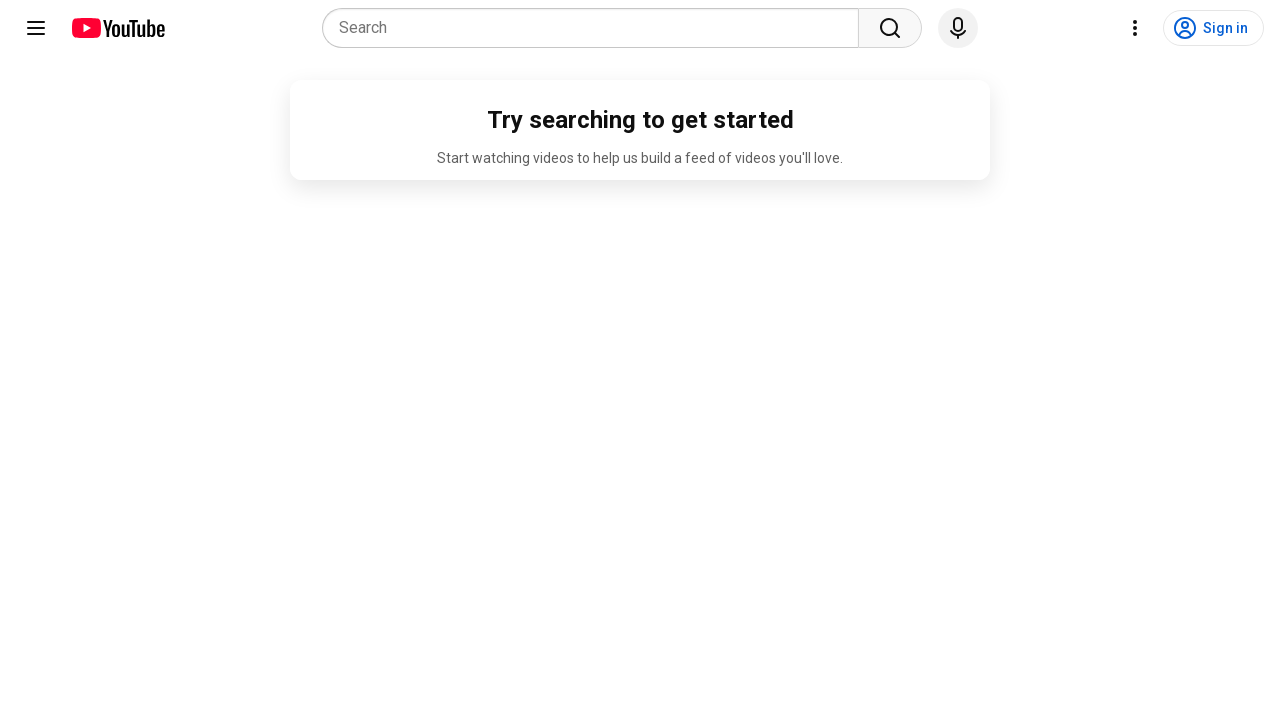

Clicked on YouTube search combobox at (596, 28) on internal:role=combobox[name="Search"i]
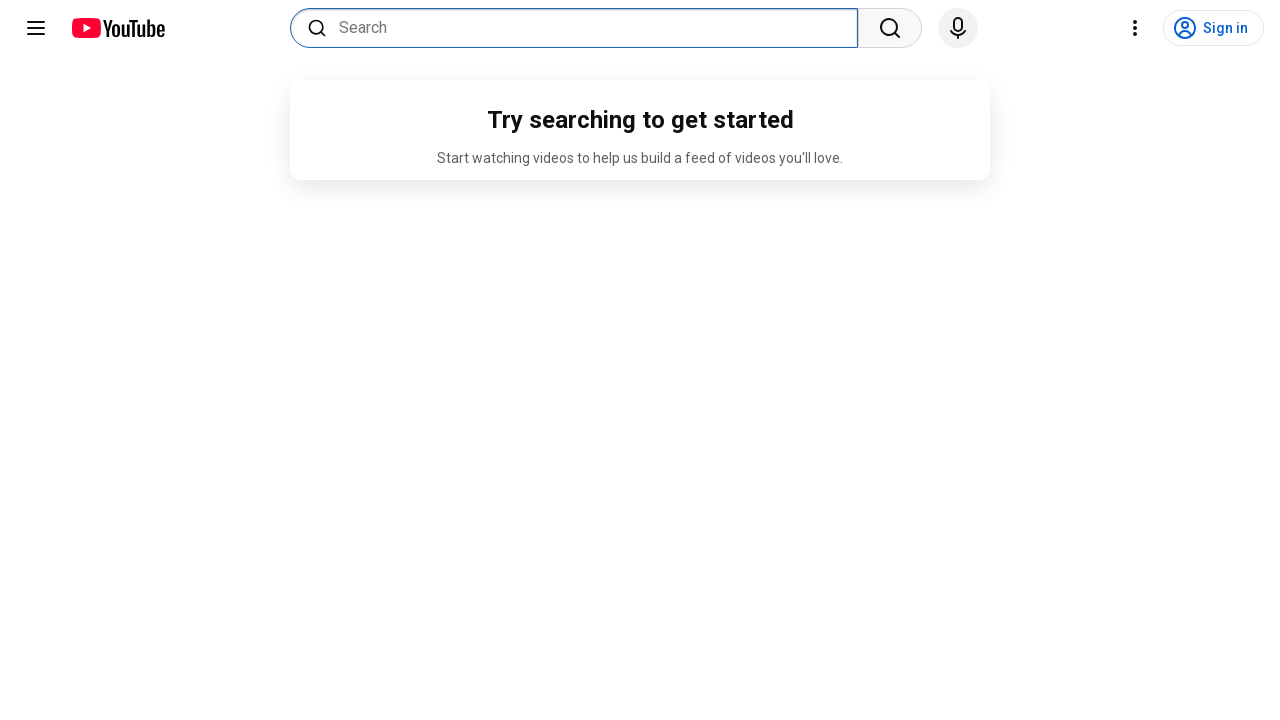

Filled search box with 'javascript by testers talk' on internal:role=combobox[name="Search"i]
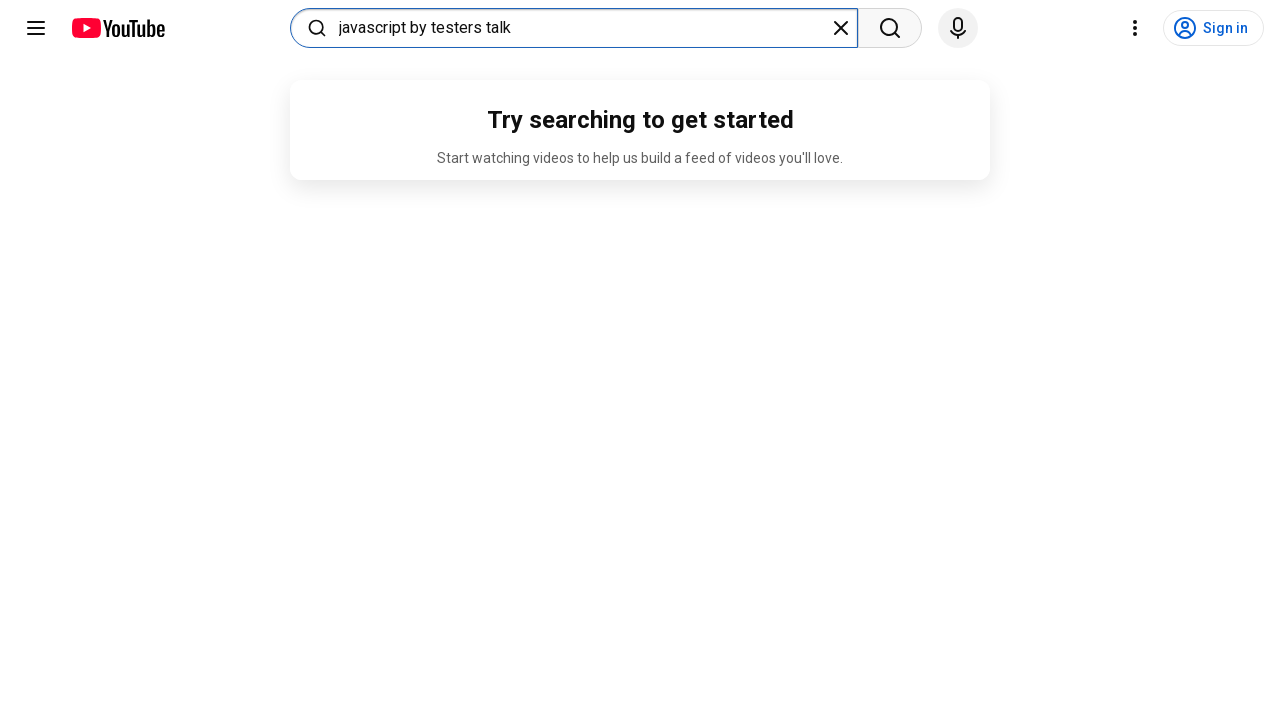

Pressed Enter to submit search on internal:role=combobox[name="Search"i]
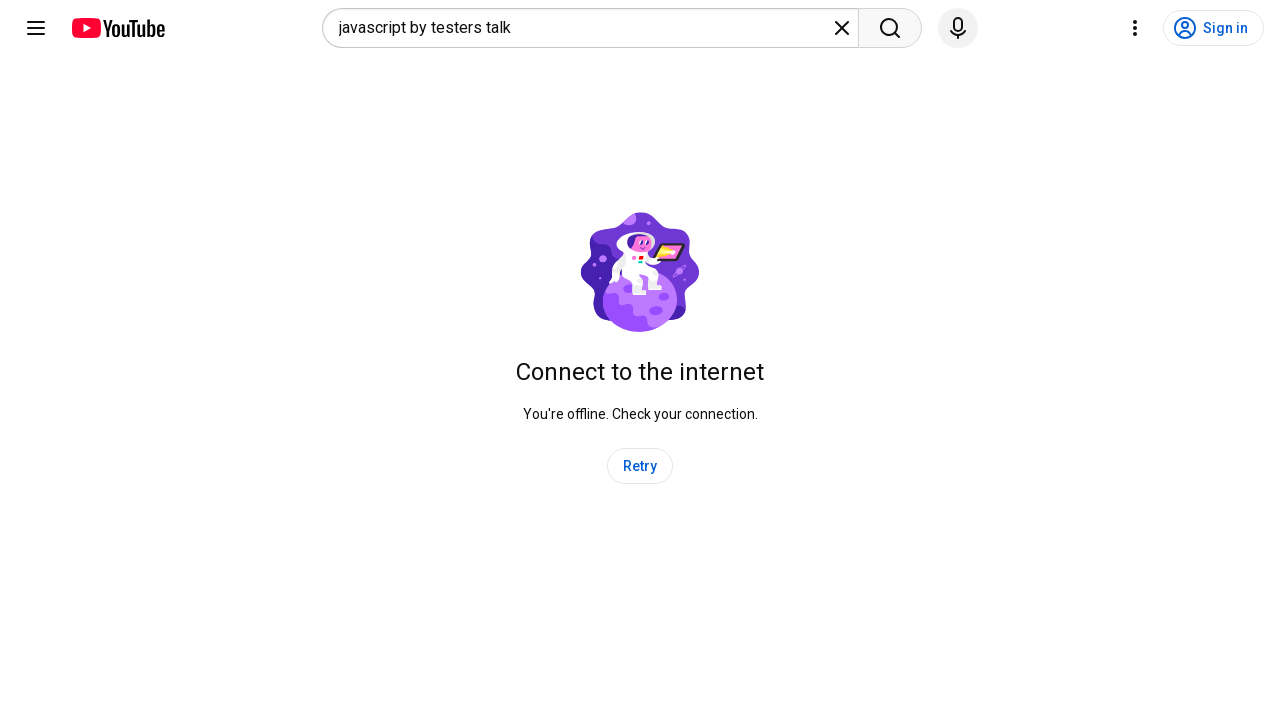

Waited for search results to load
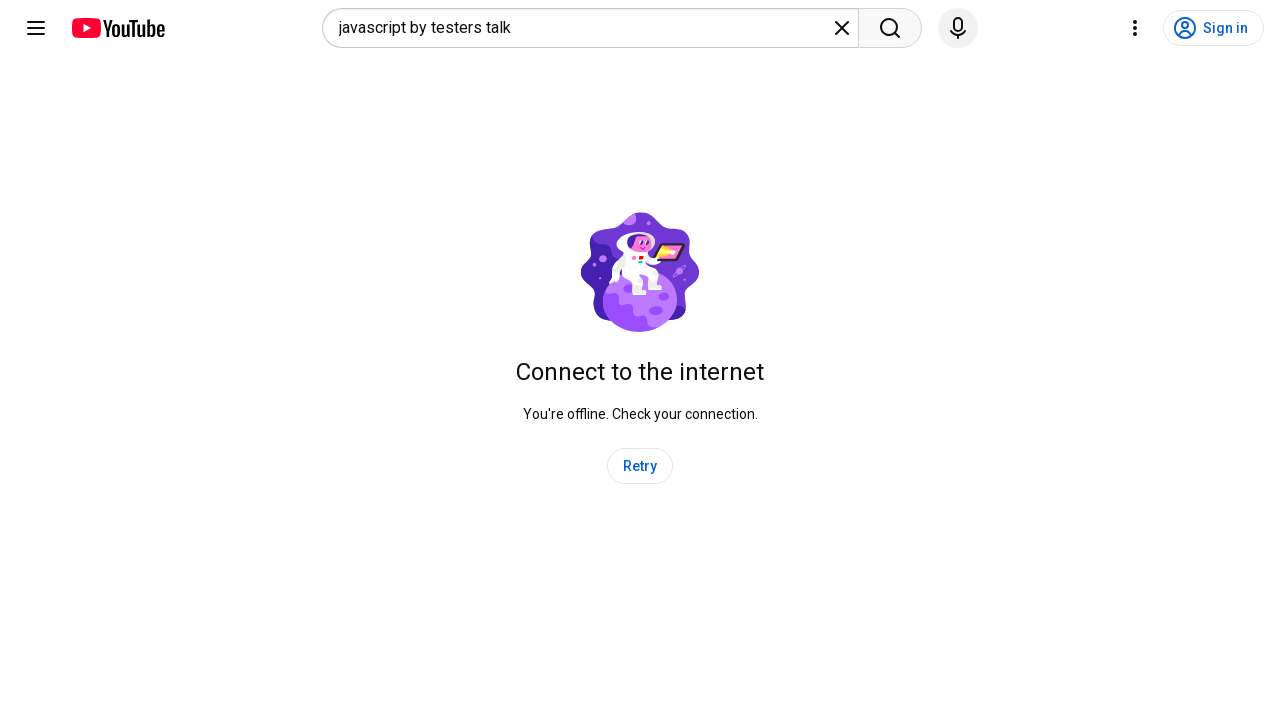

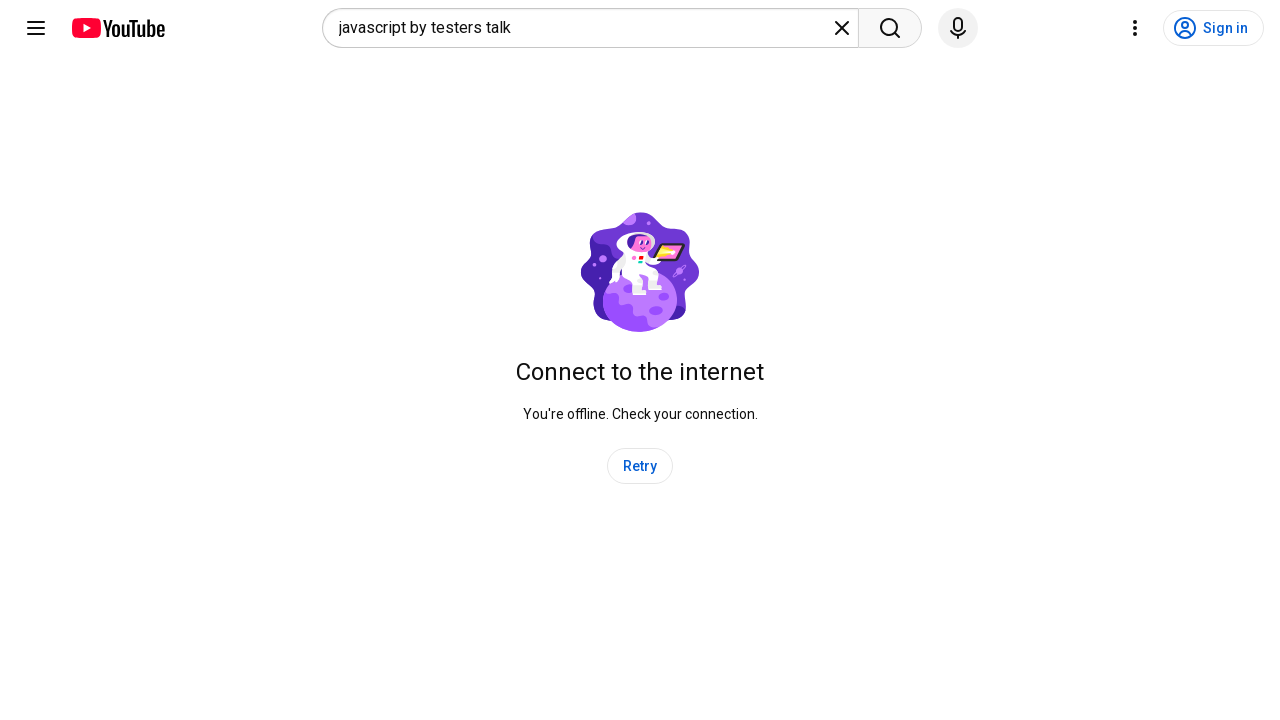